Waits for a price to reach $100, then solves a mathematical problem by calculating a formula based on displayed value and submitting the answer

Starting URL: http://suninjuly.github.io/explicit_wait2.html

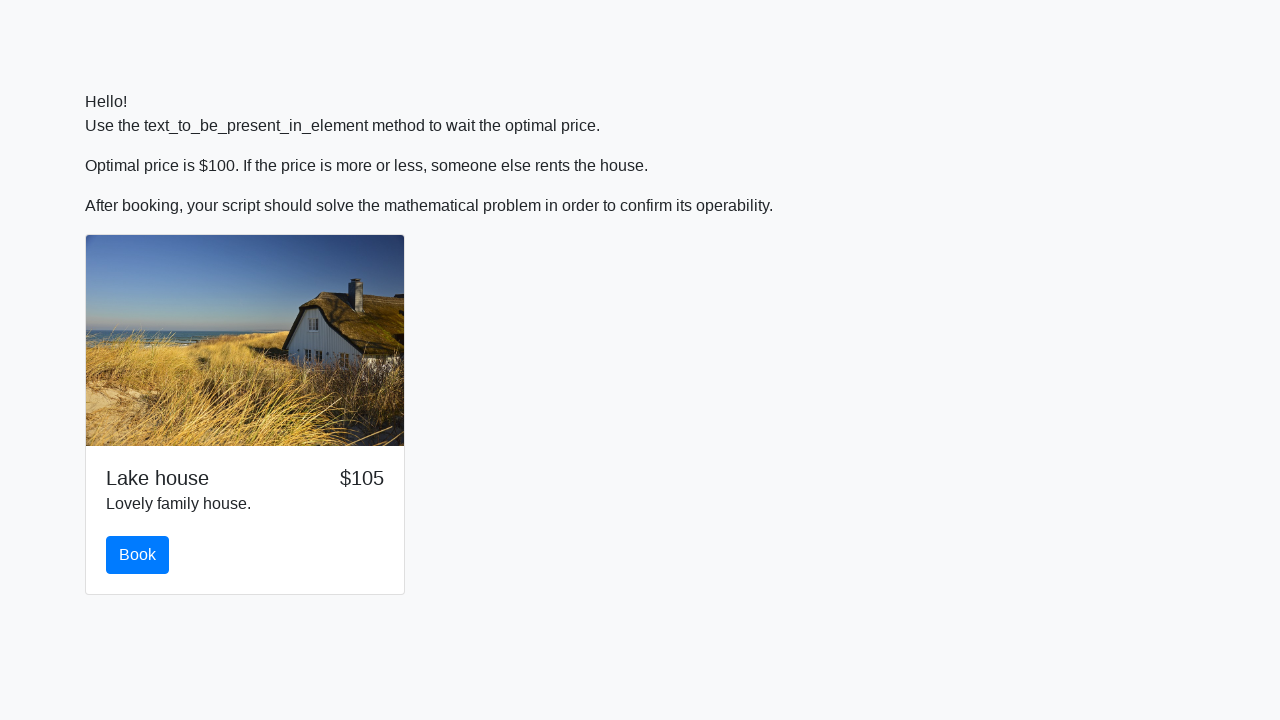

Waited for price to reach $100
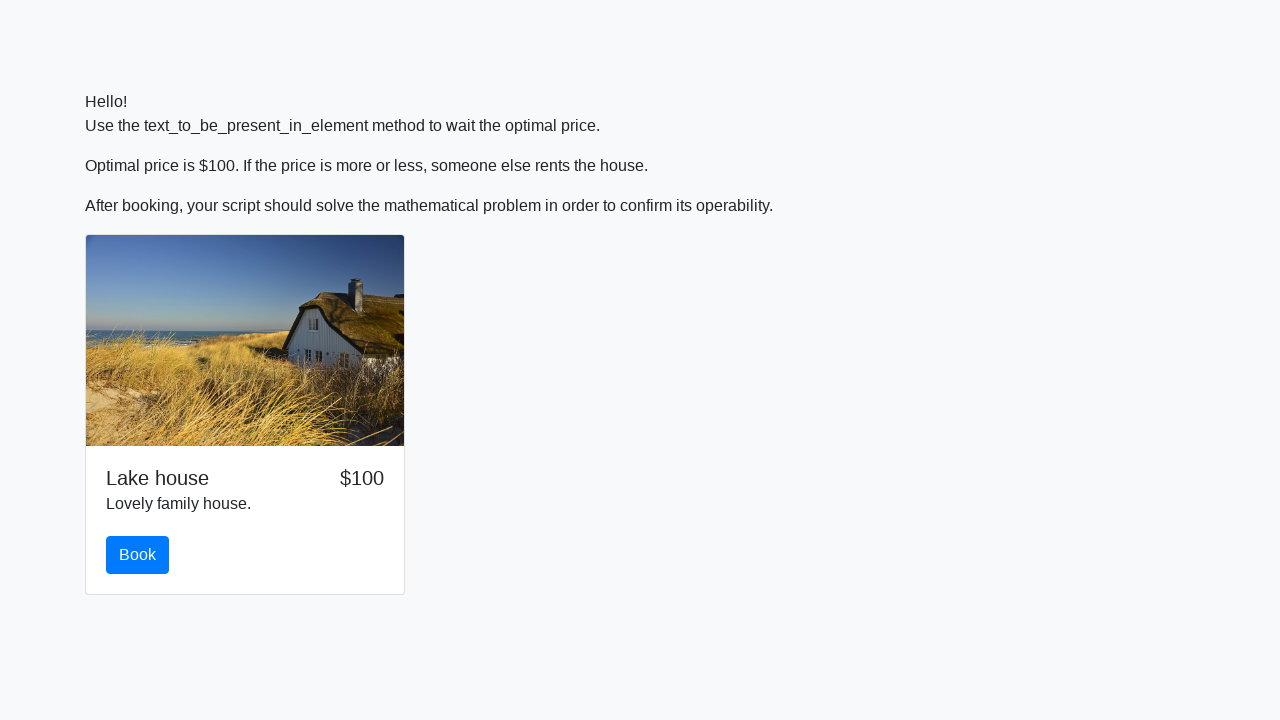

Clicked the book button at (138, 555) on #book
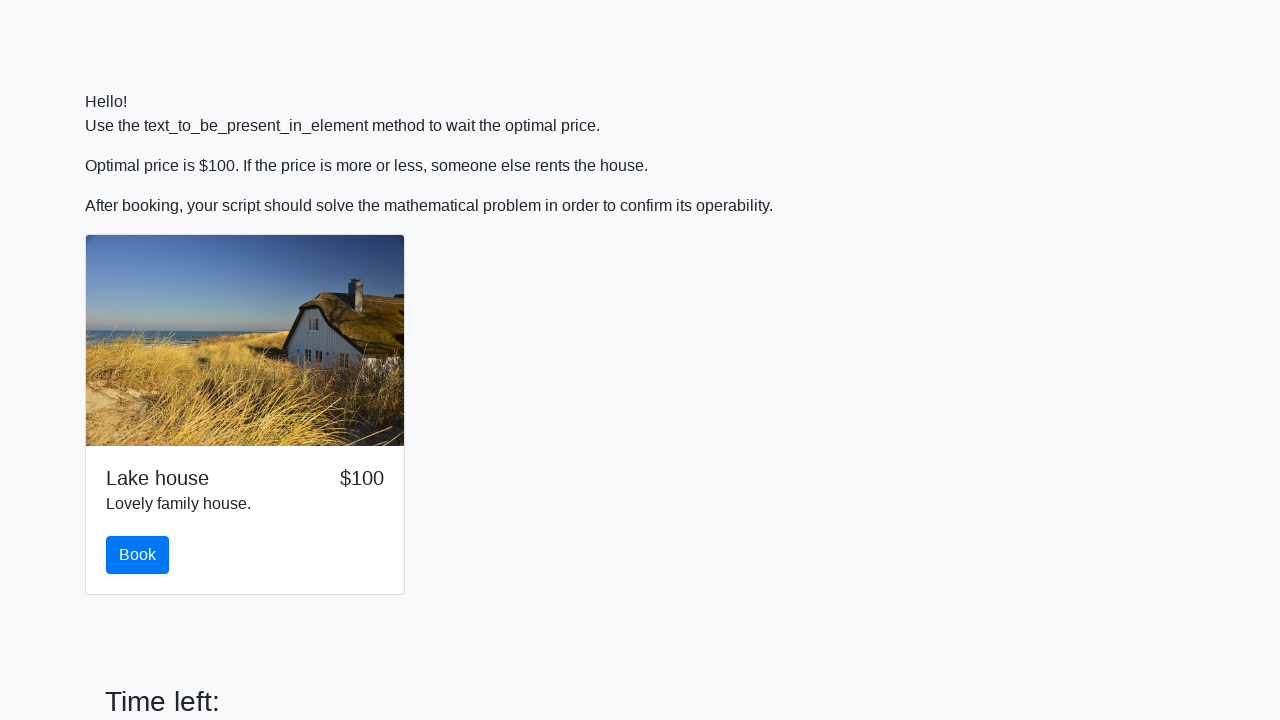

Retrieved input value: 813
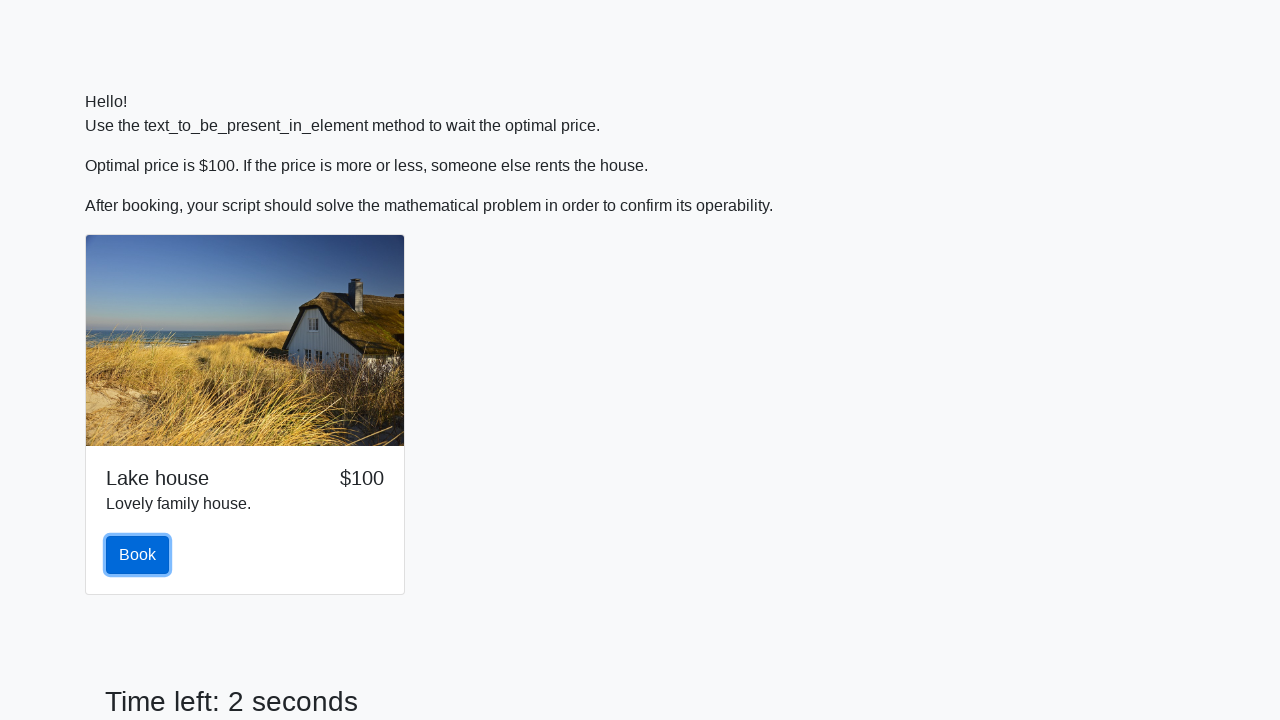

Calculated answer using formula: log(abs(12*sin(813))) = 2.0116039375418646
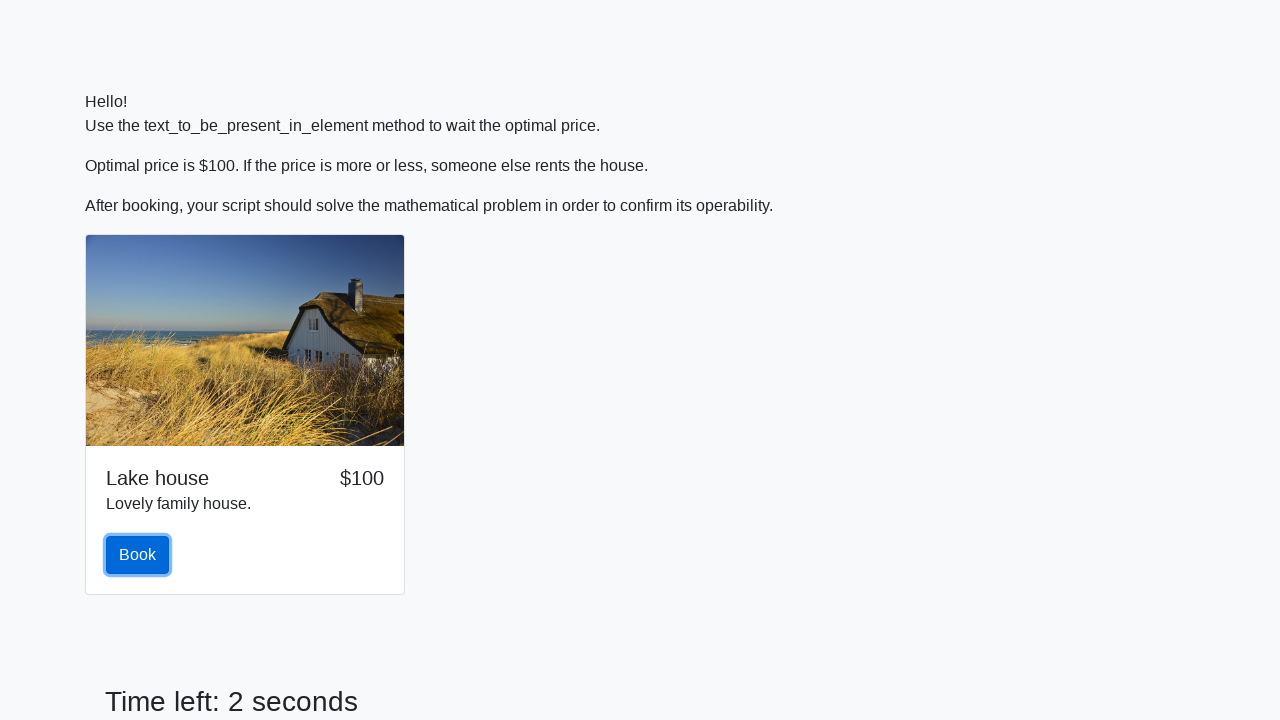

Filled answer field with calculated value: 2.0116039375418646 on #answer
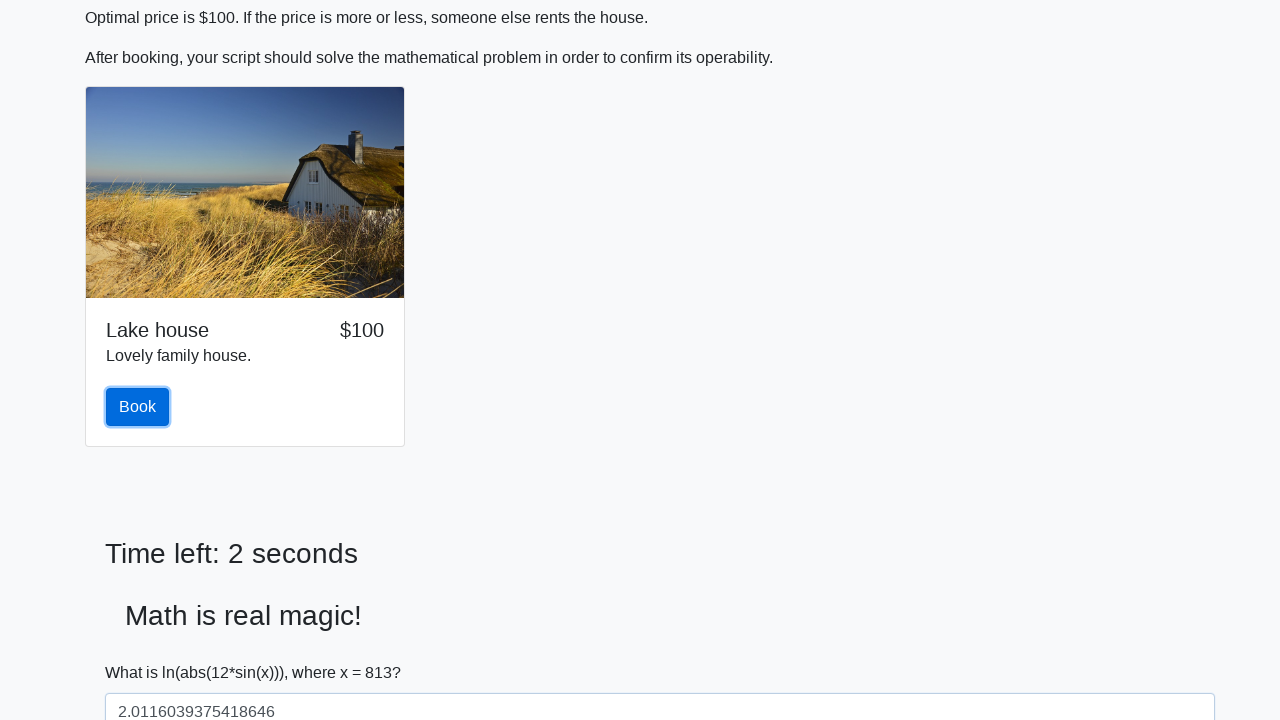

Clicked solve button to submit the answer at (143, 651) on #solve
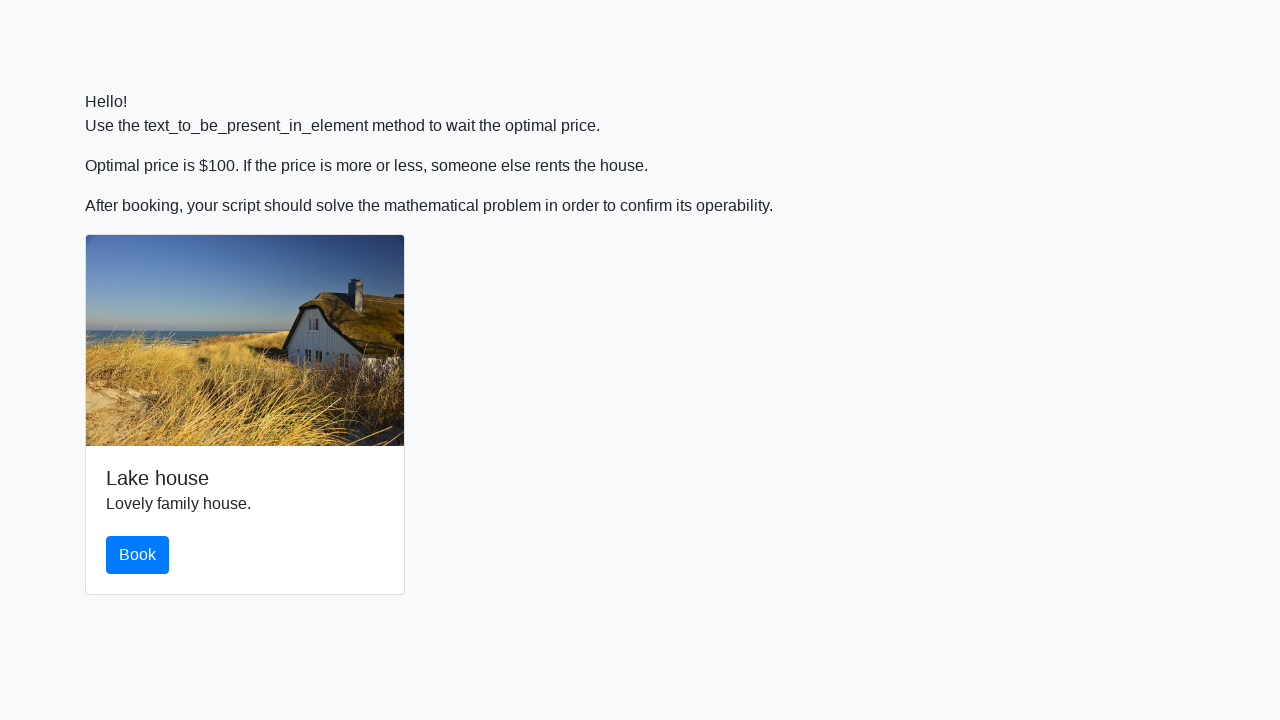

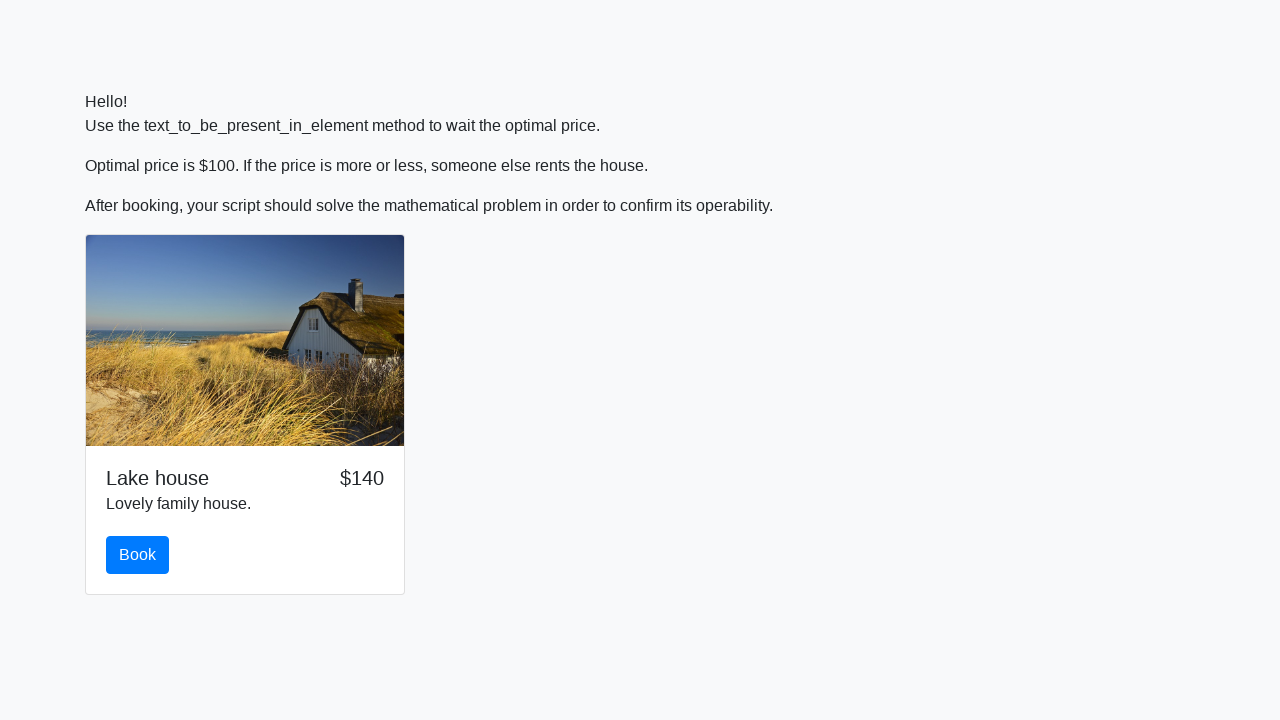